Tests dropdown menu functionality by selecting options using different methods (by index, by value, by visible text) and verifies the dropdown contains expected options

Starting URL: https://the-internet.herokuapp.com/dropdown

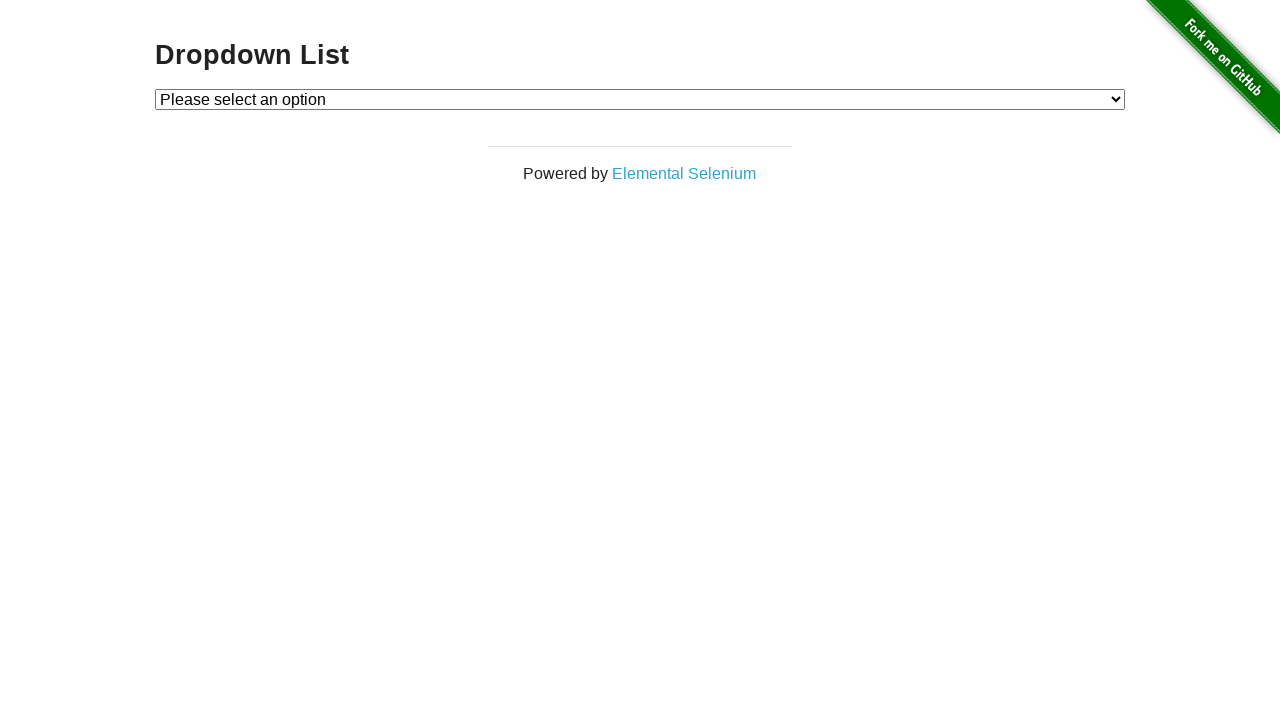

Navigated to dropdown menu test page
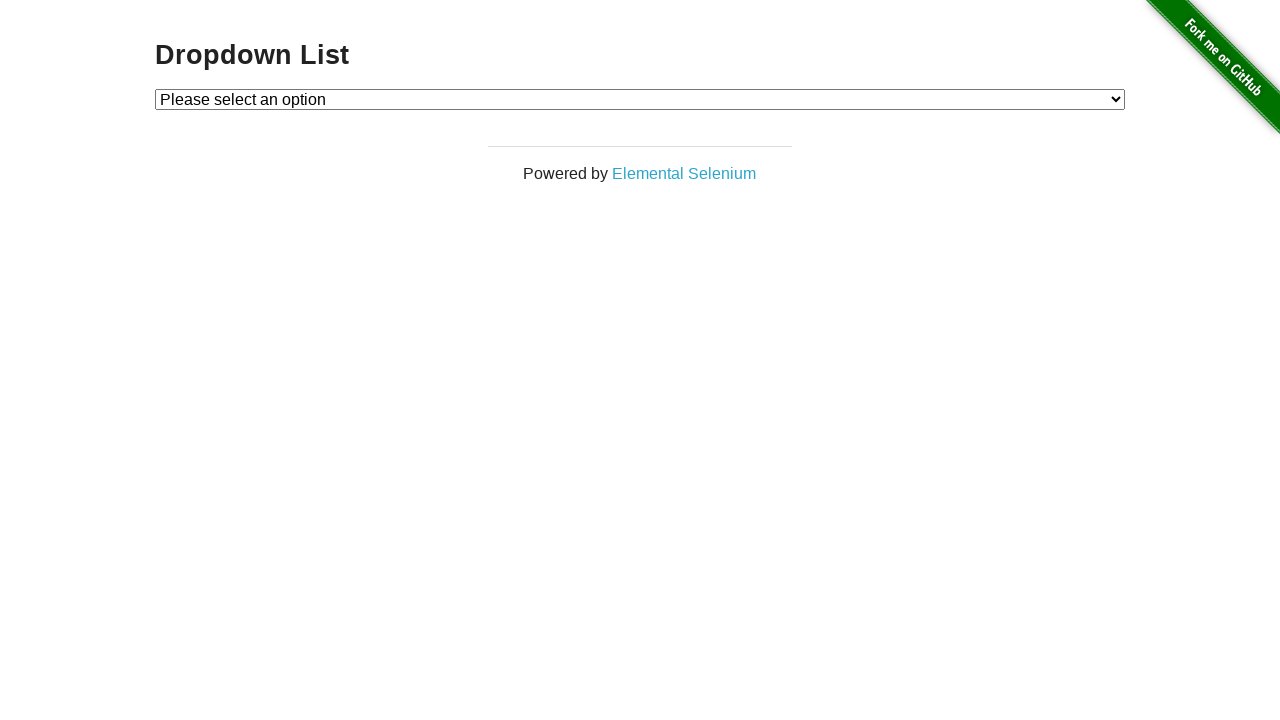

Selected Option 1 using index 1 on #dropdown
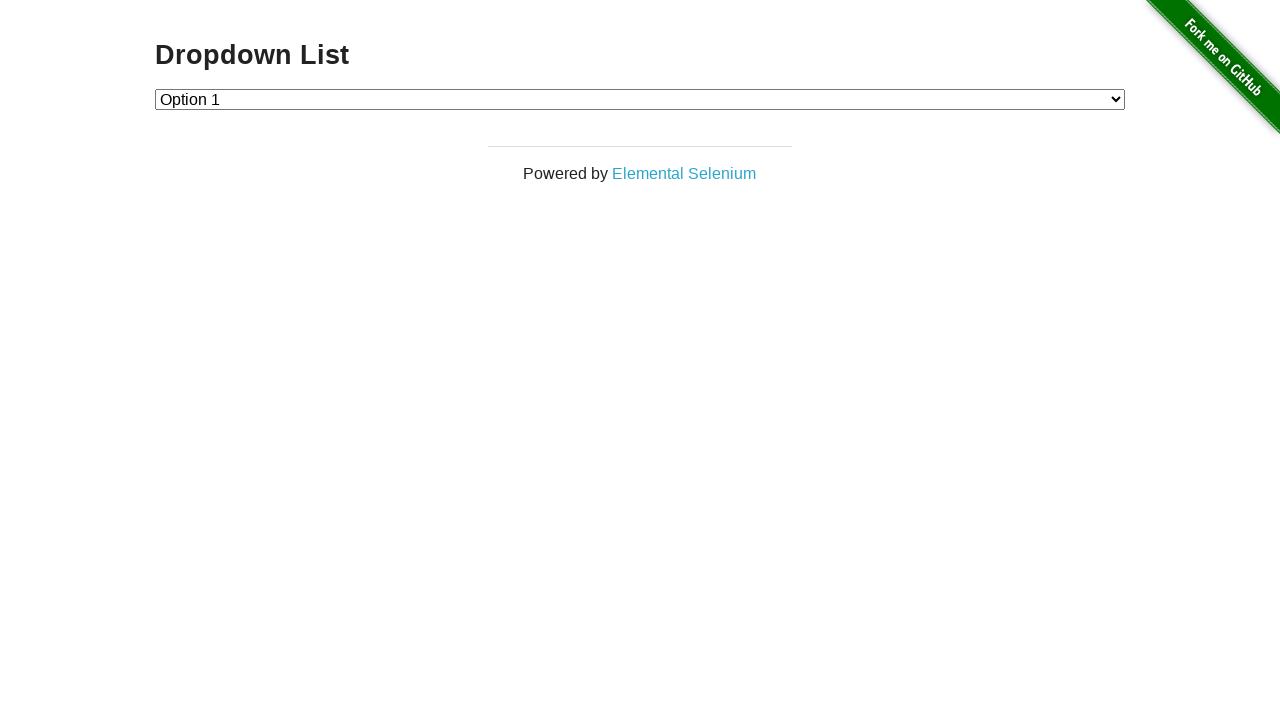

Selected Option 2 by value '2' on #dropdown
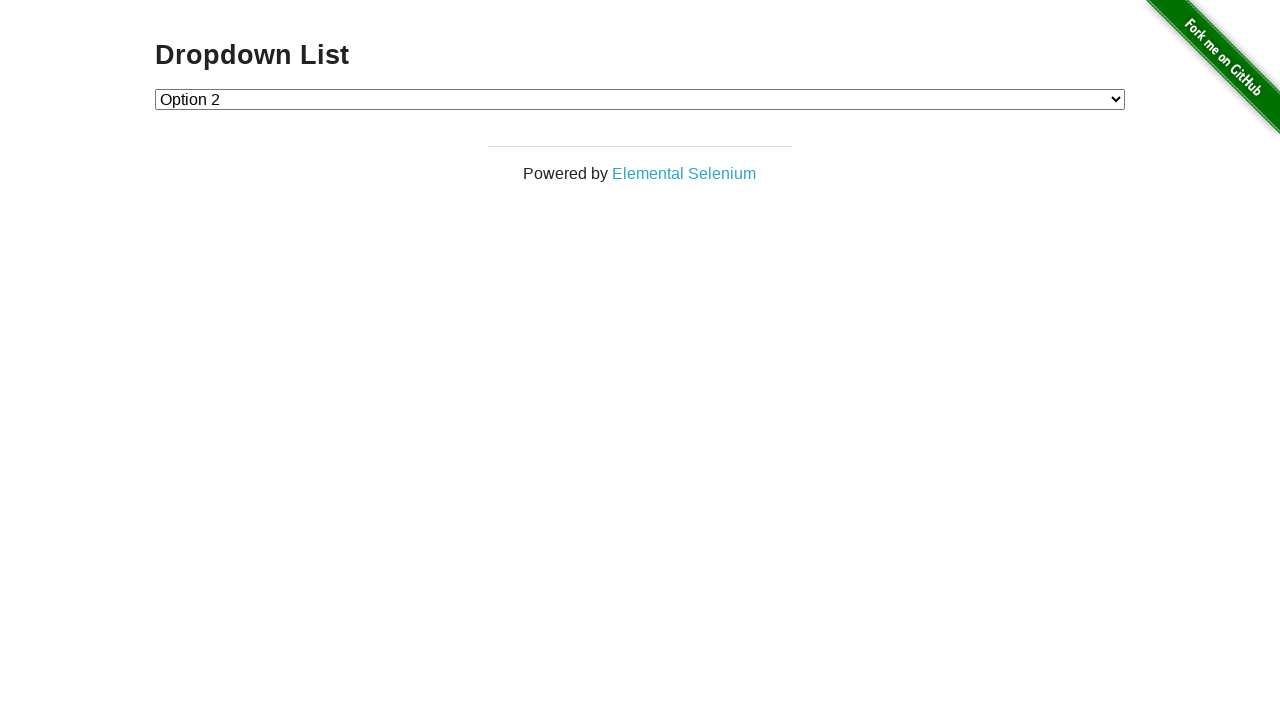

Retrieved selected option text
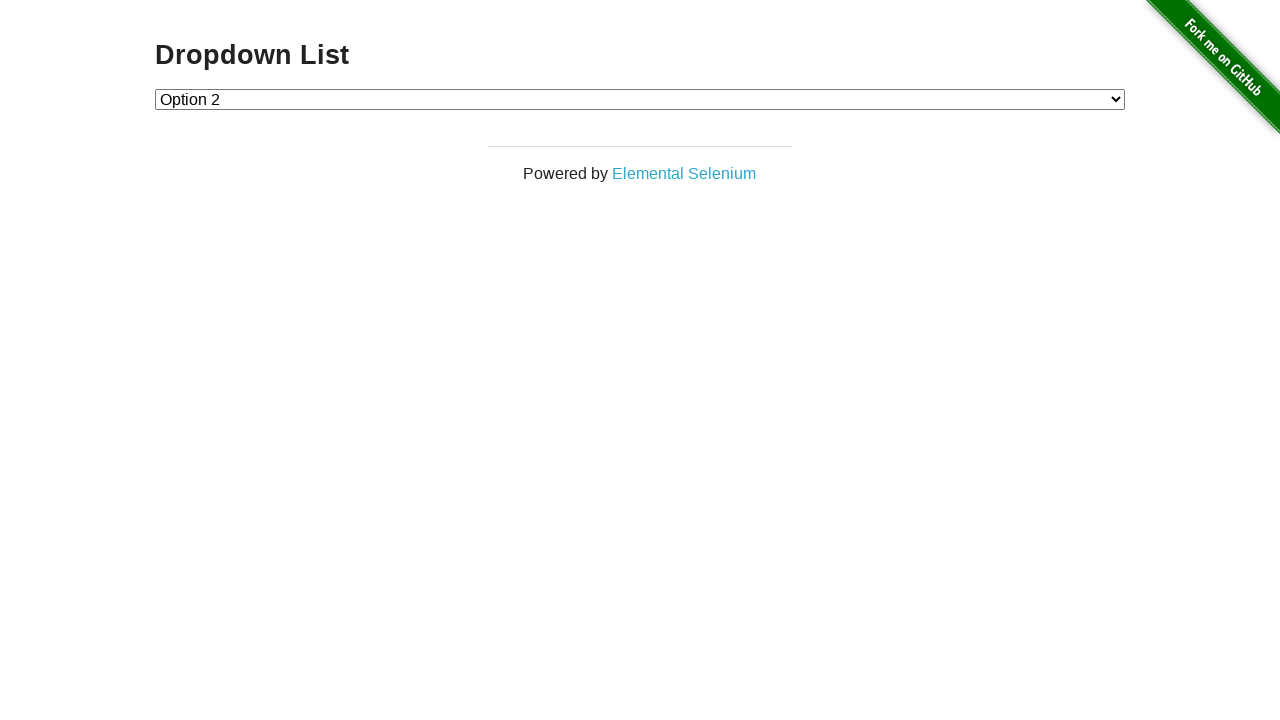

Verified that Option 2 is selected
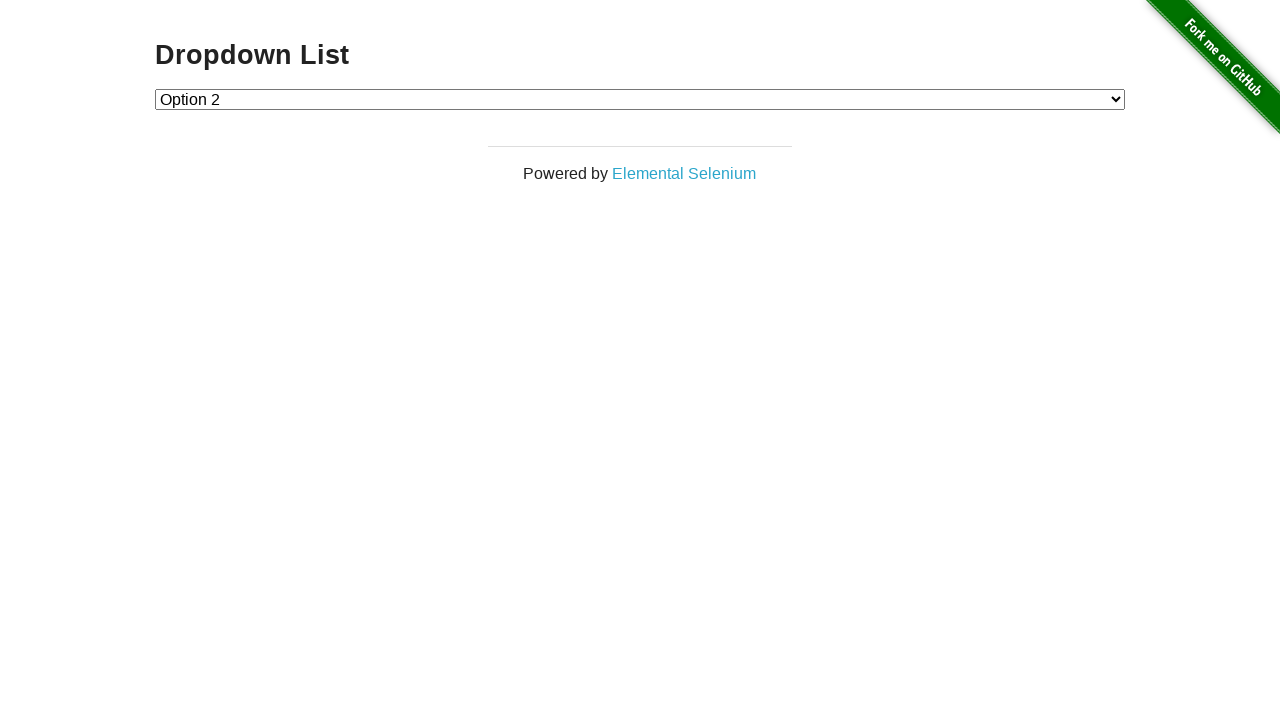

Selected Option 1 by visible text label on #dropdown
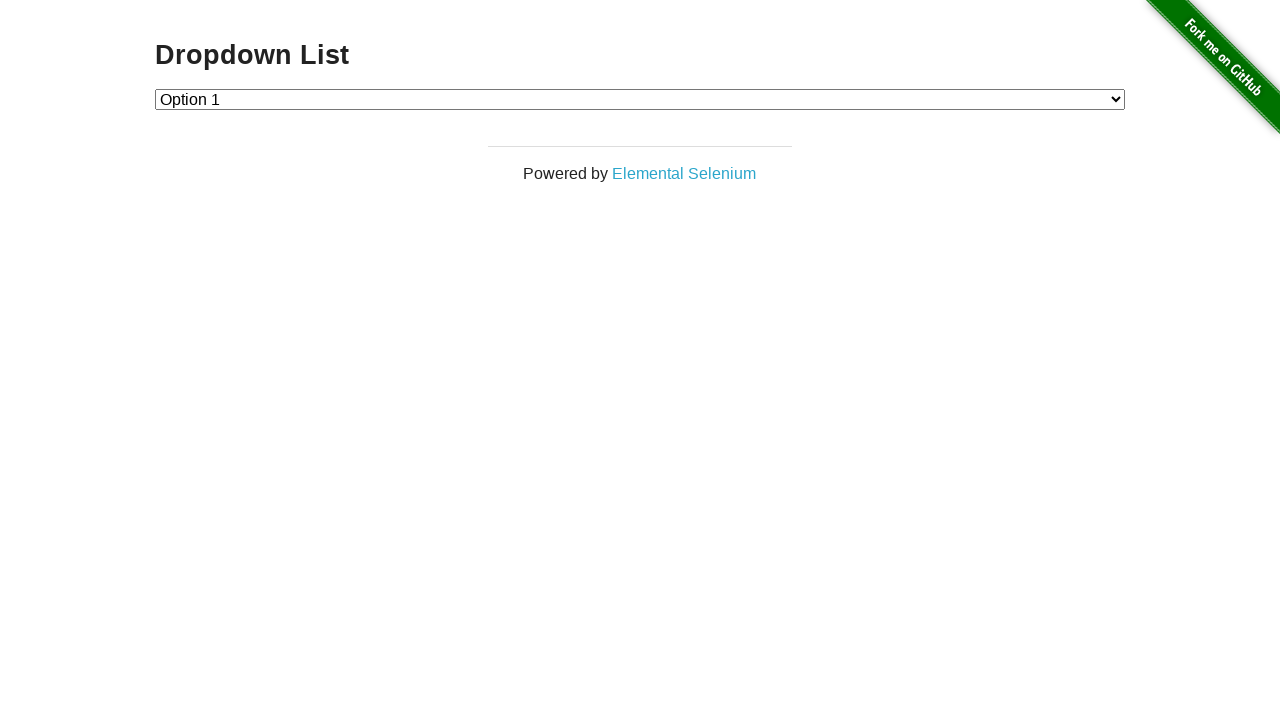

Retrieved all dropdown option texts
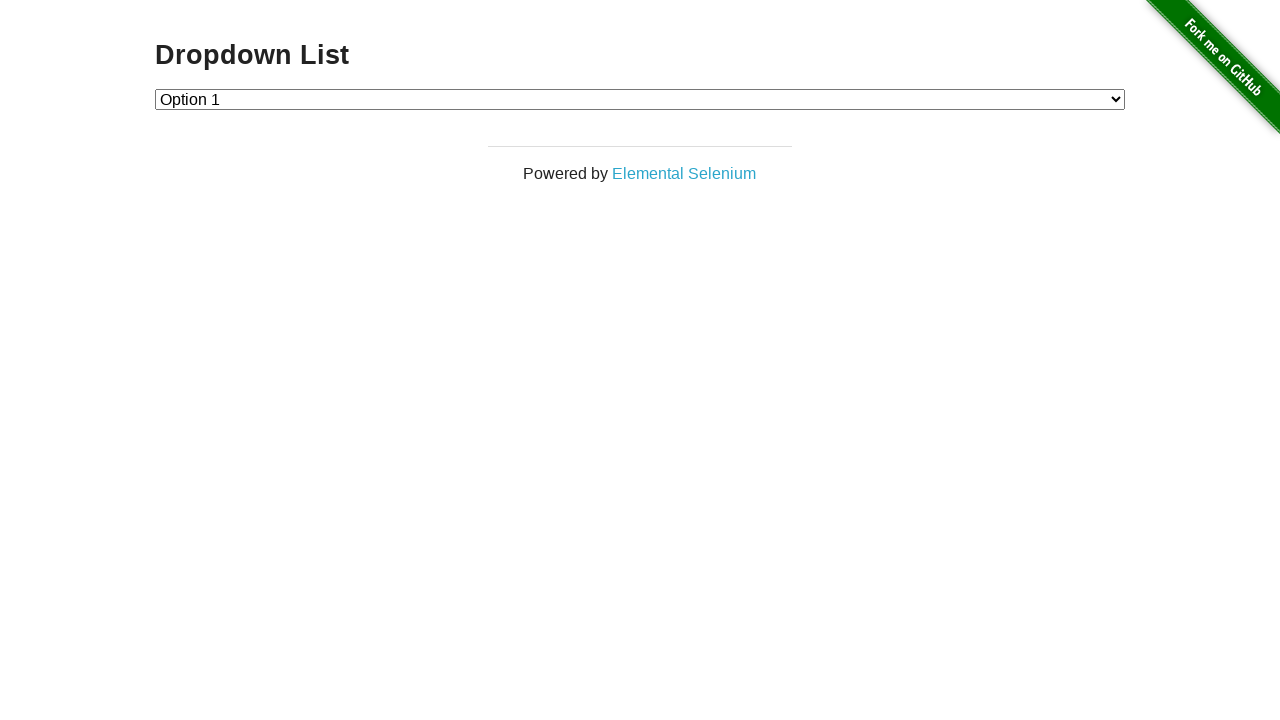

Verified that Option 2 exists in dropdown options
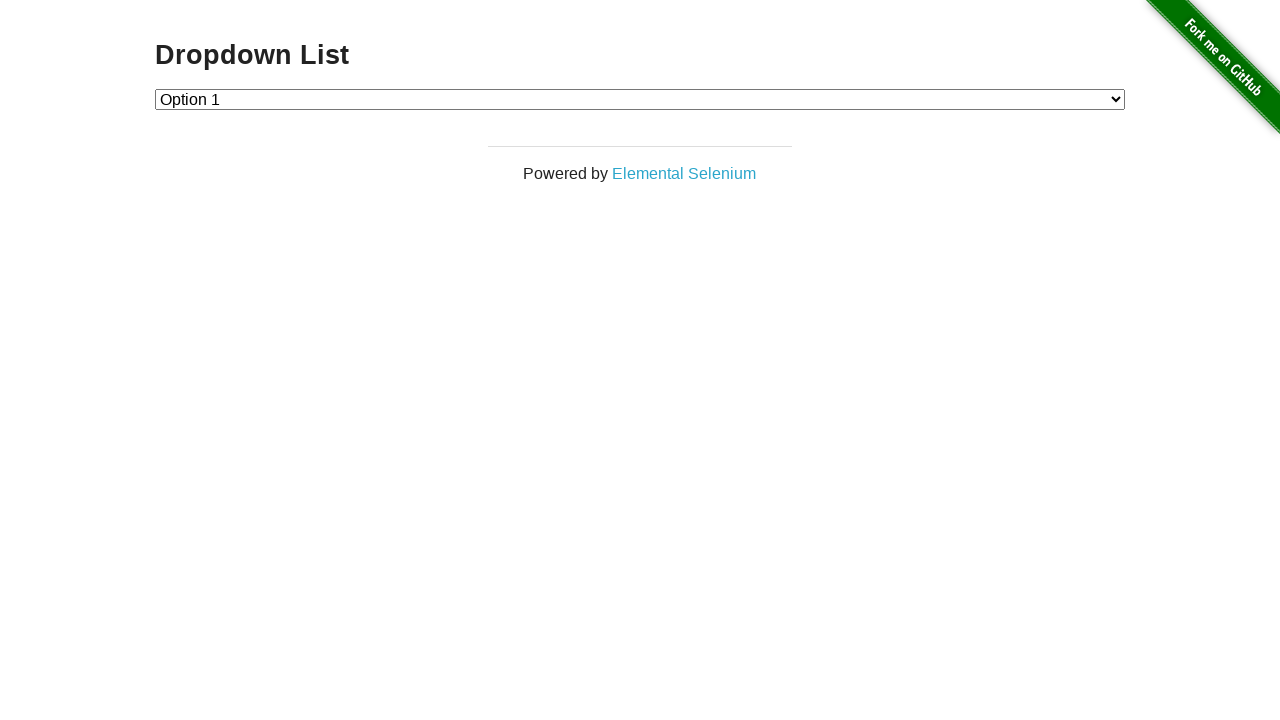

Counted total dropdown options
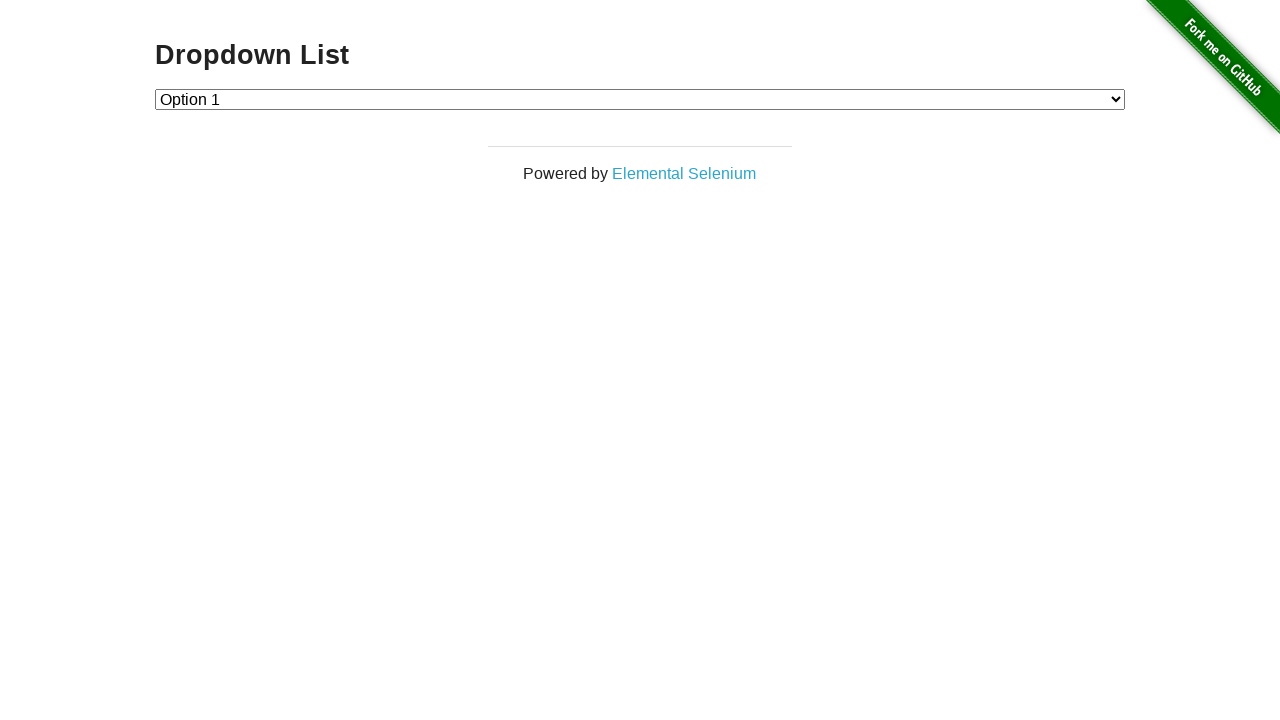

Verified dropdown contains exactly 3 options including placeholder
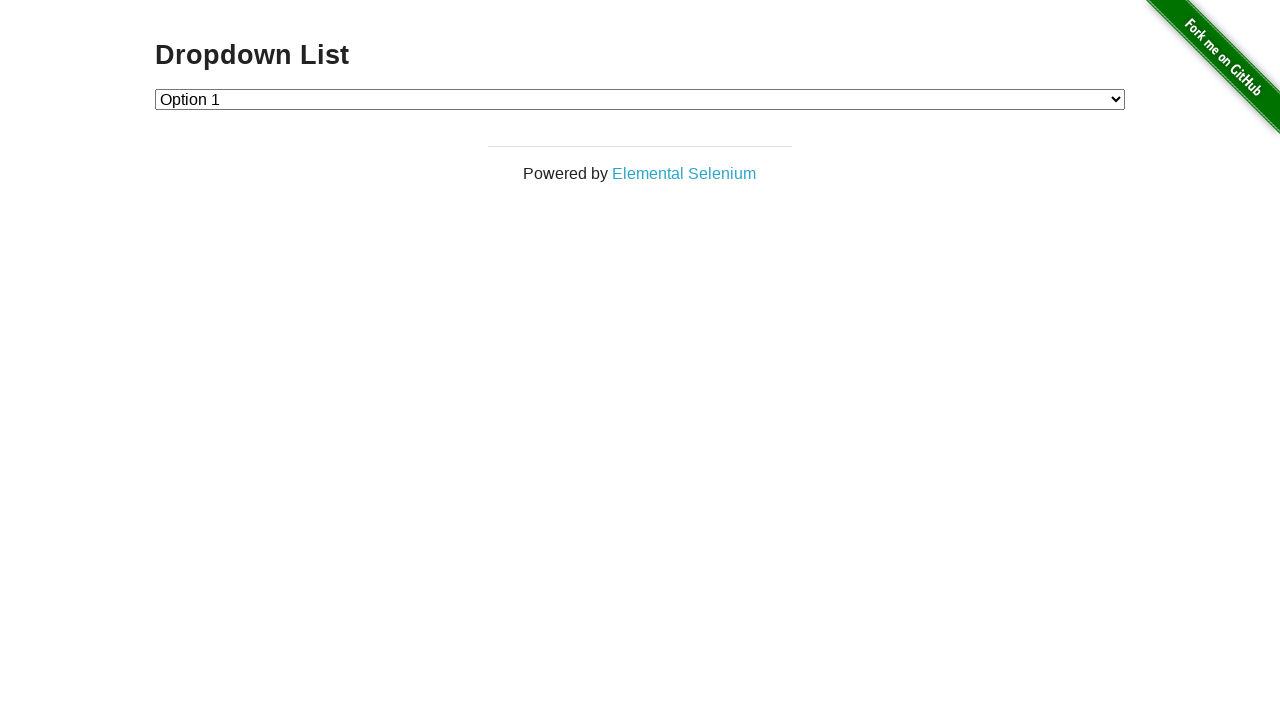

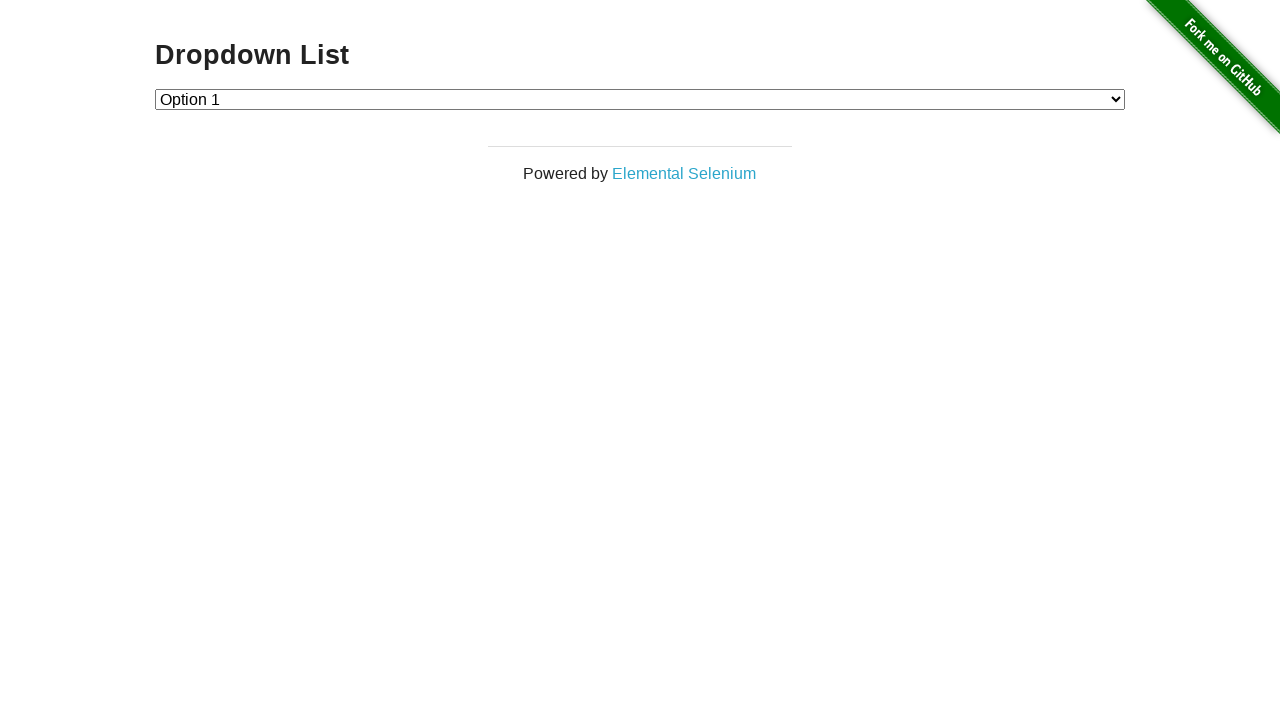